Navigates to the OrangeHRM demo site homepage and waits for the page to load

Starting URL: https://opensource-demo.orangehrmlive.com/

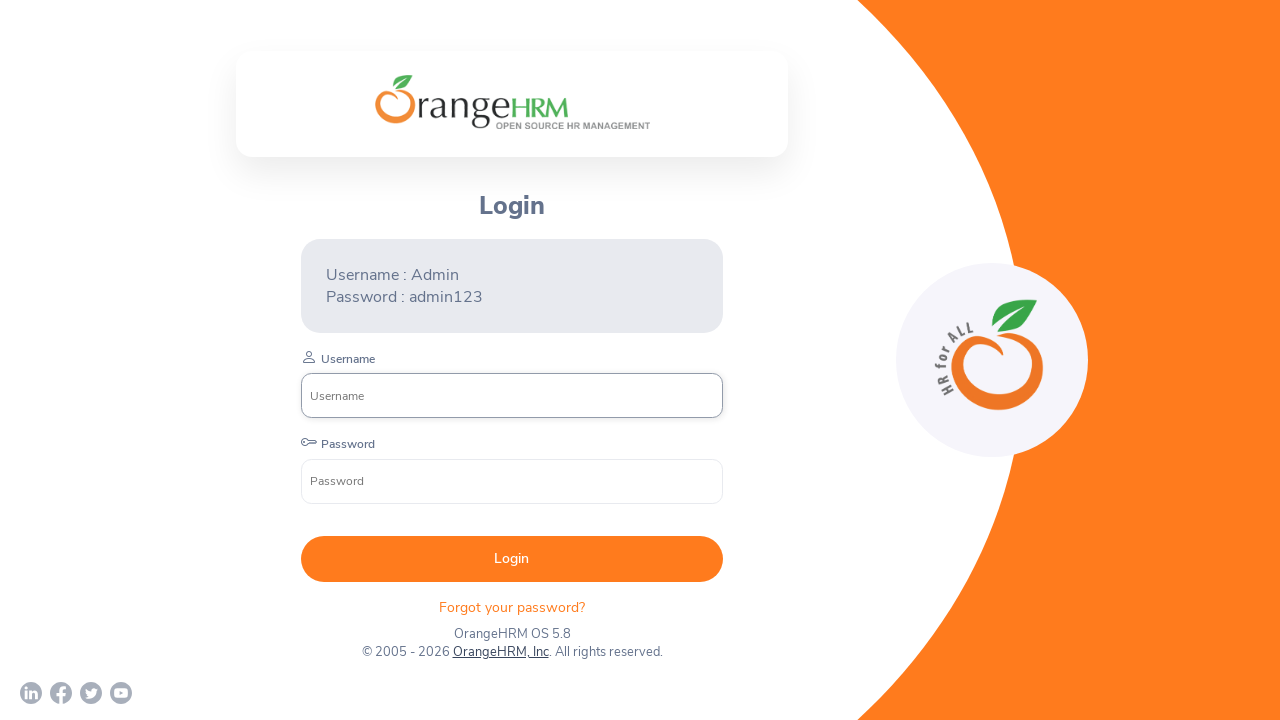

Navigated to OrangeHRM demo site homepage
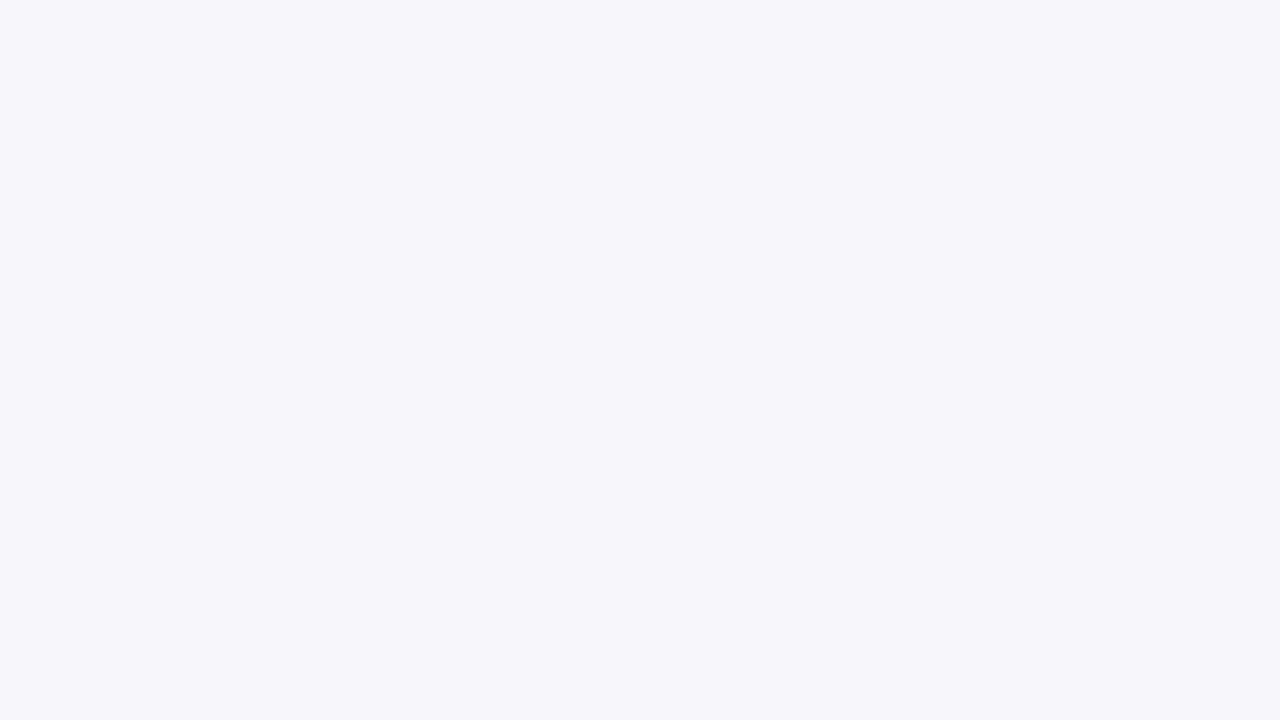

Login form loaded and username input field is visible
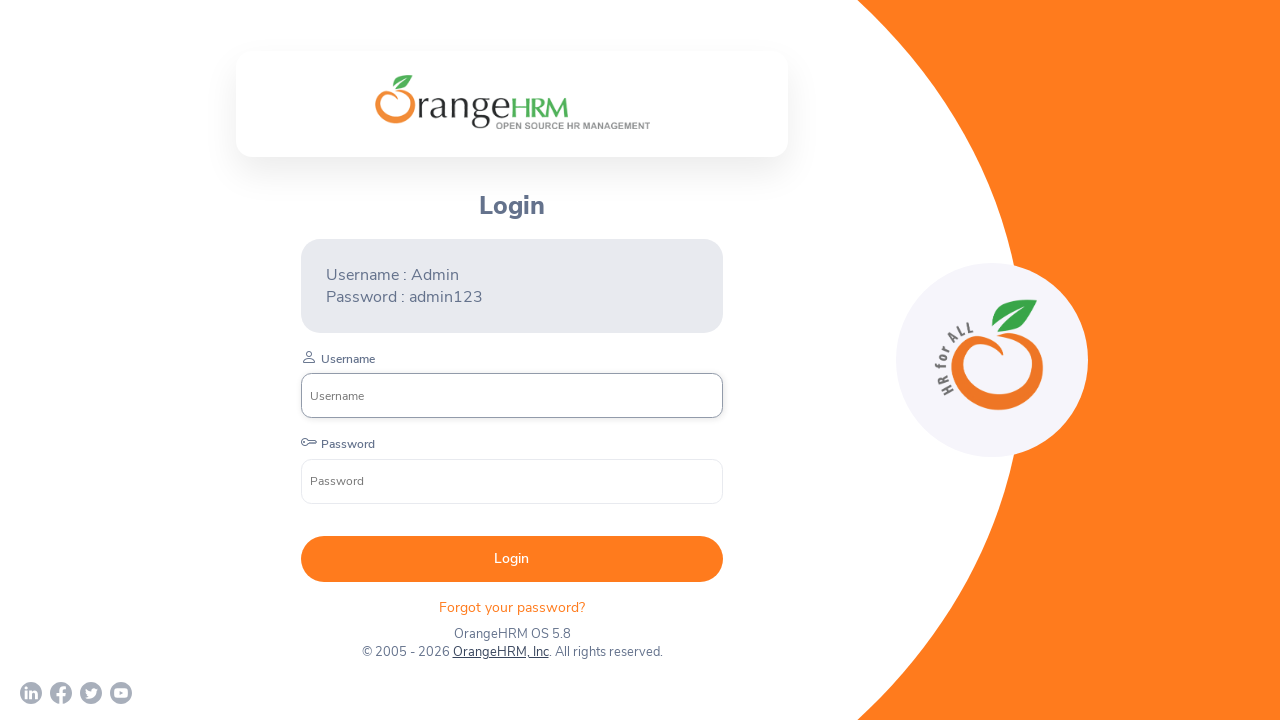

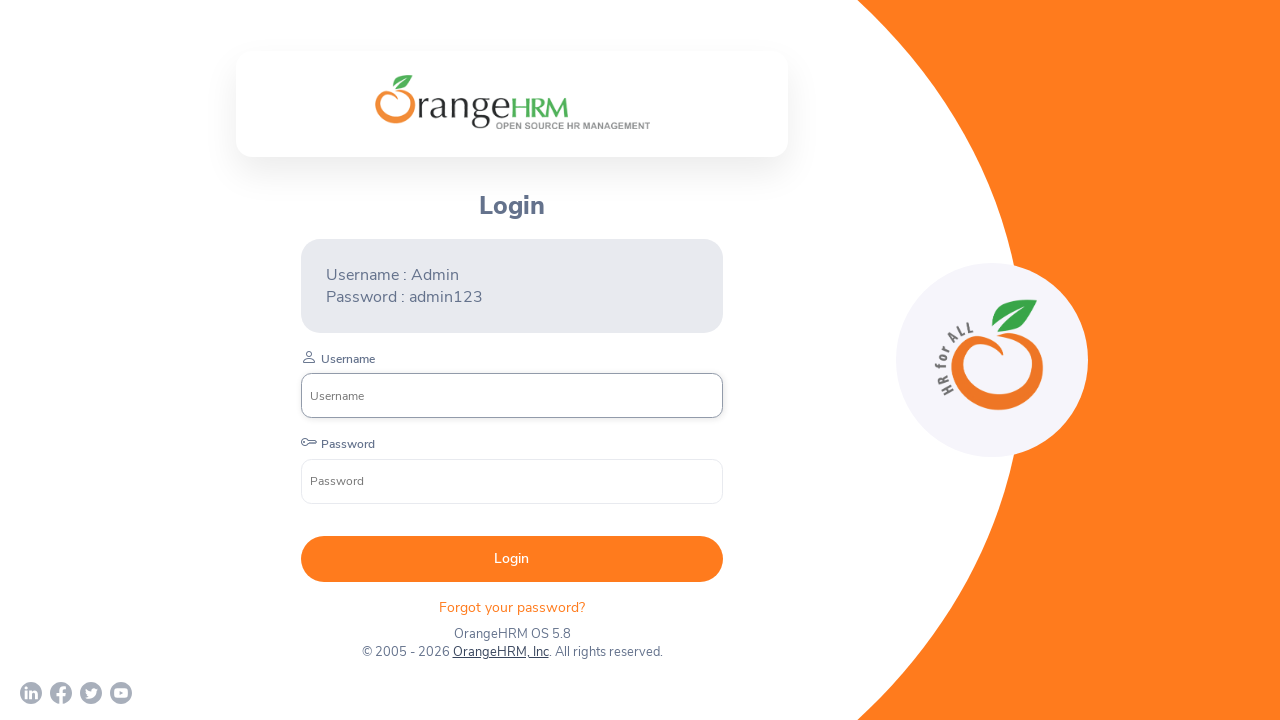